Tests calculator addition by clicking 2 + 3 and verifying the result equals 5

Starting URL: https://www.calculator.net/

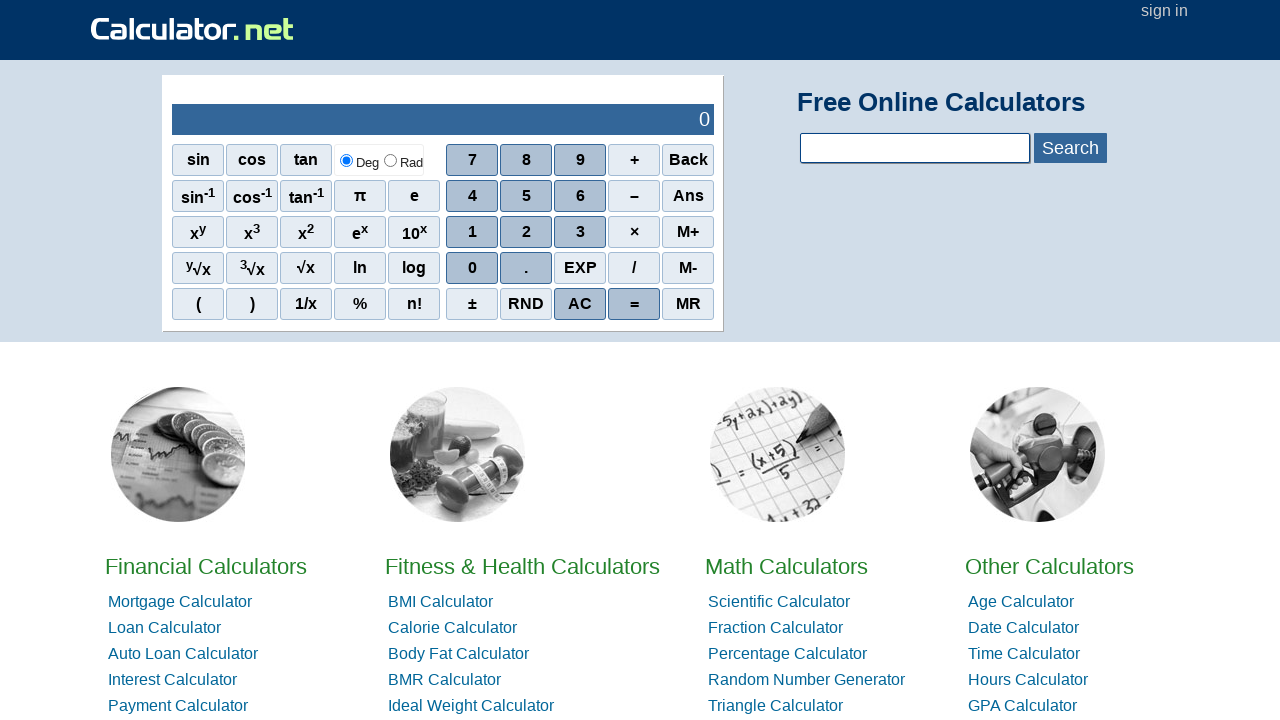

Clicked digit 2 at (526, 232) on xpath=//span[text()='2']
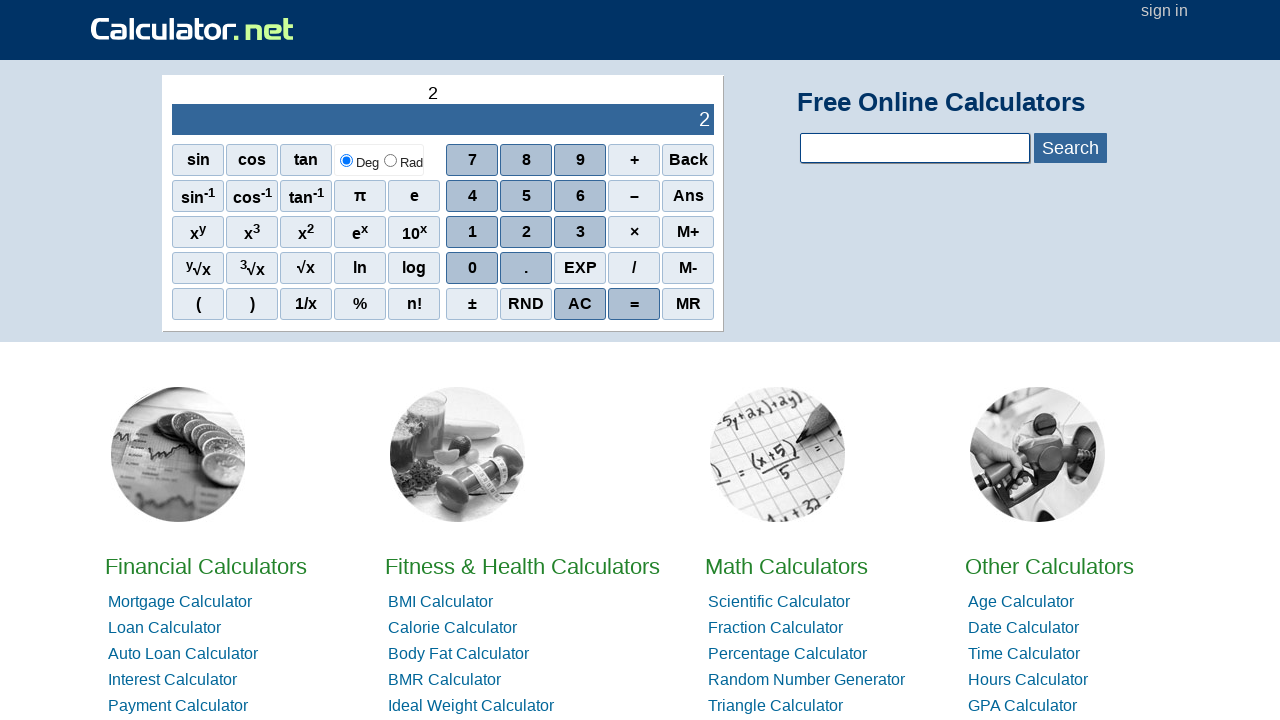

Clicked plus operator at (634, 160) on xpath=//span[text()='+']
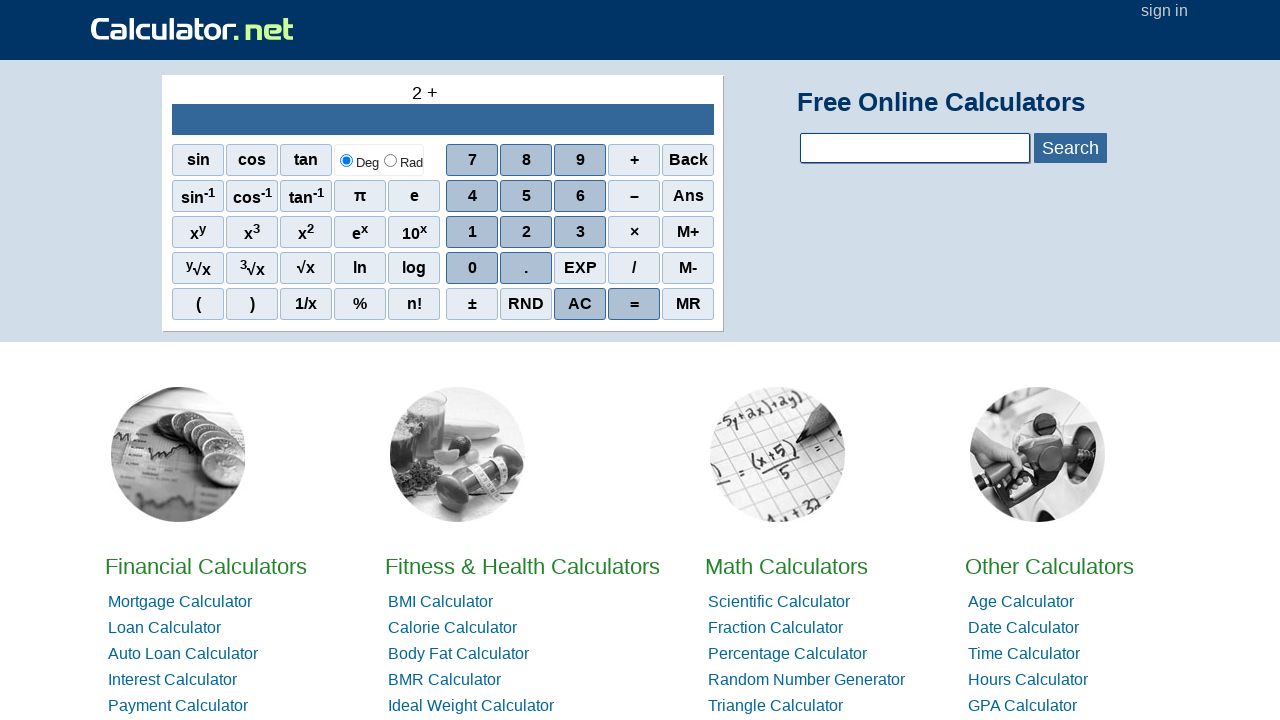

Clicked digit 3 at (580, 232) on xpath=//span[text()='3']
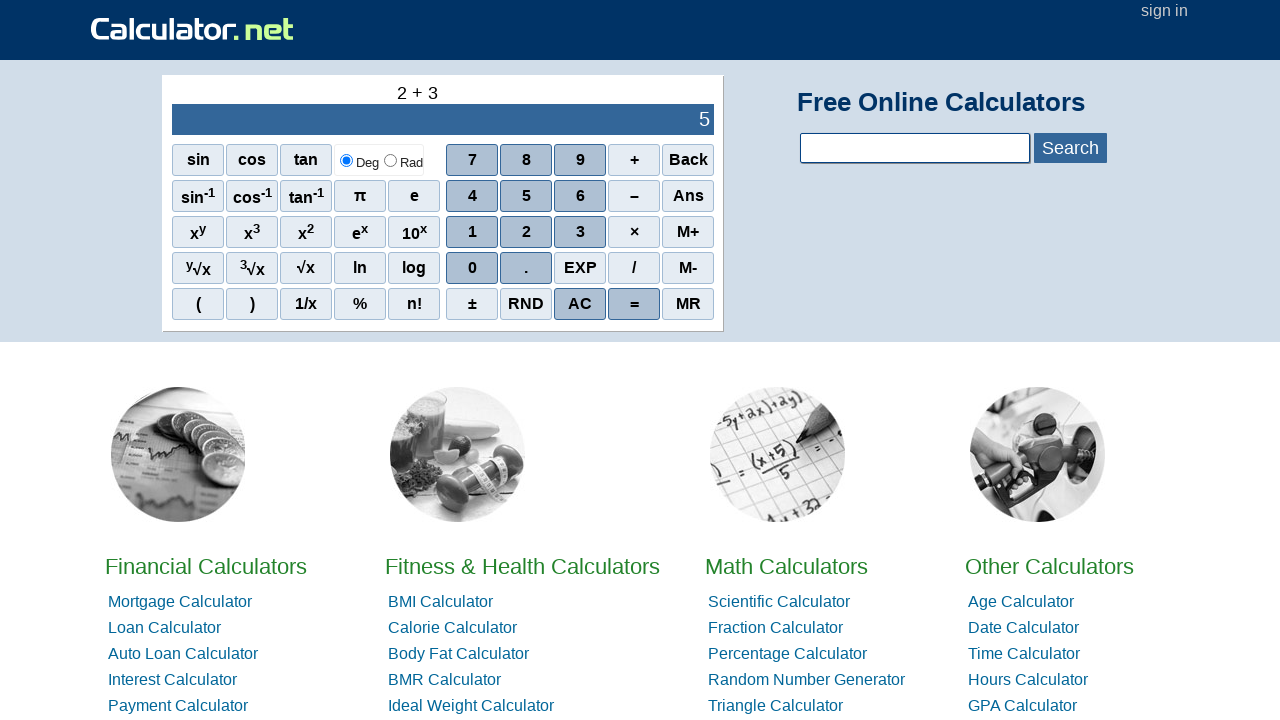

Clicked equals button at (634, 304) on xpath=//span[text()='=']
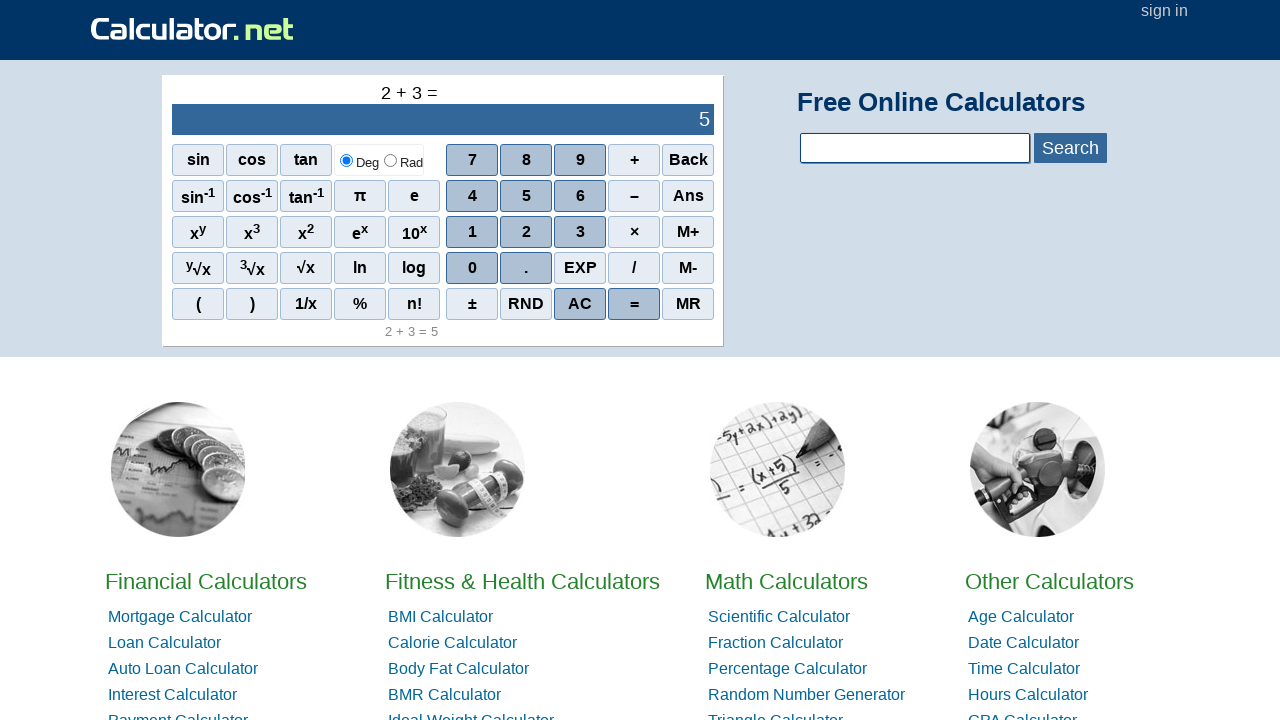

Located result element
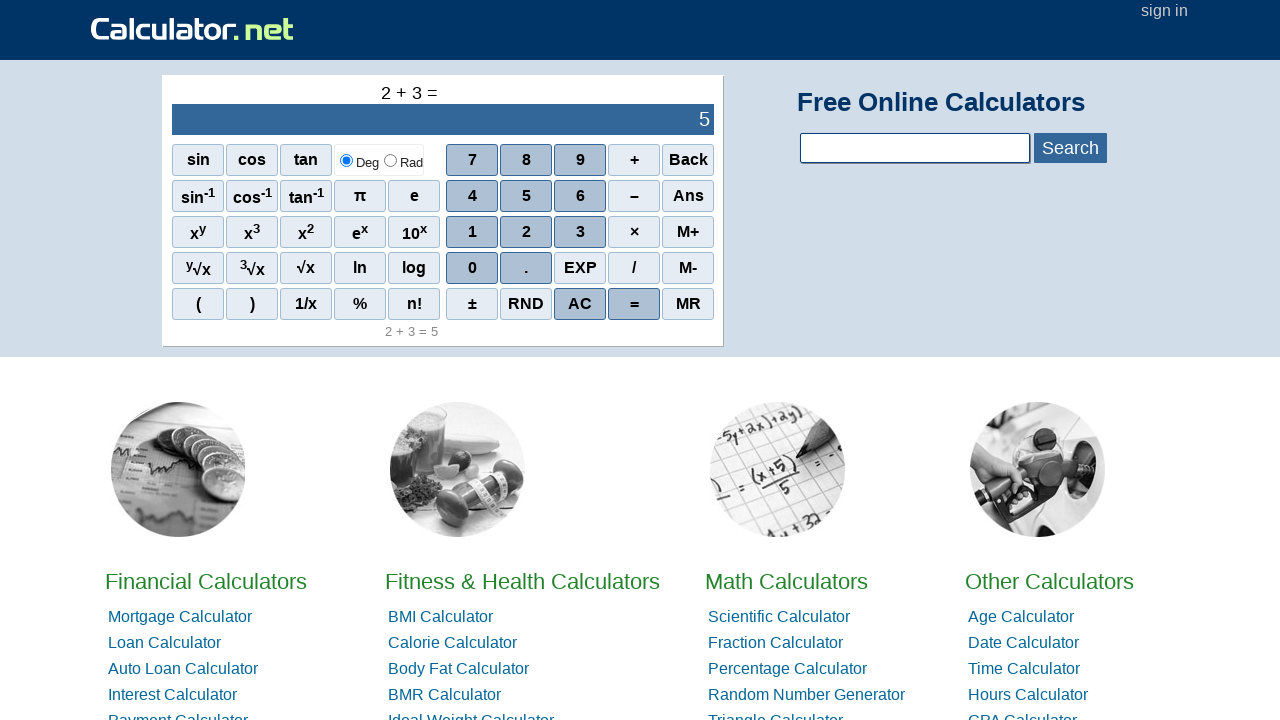

Verified that 2 + 3 equals 5
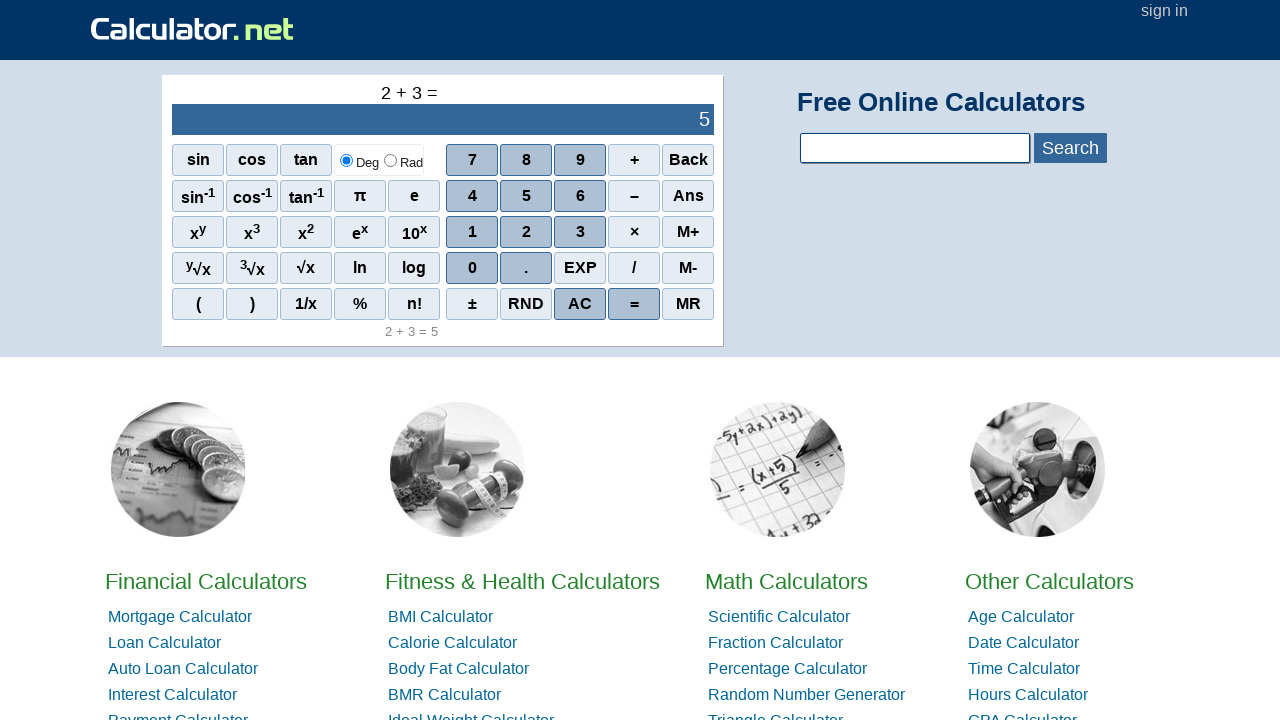

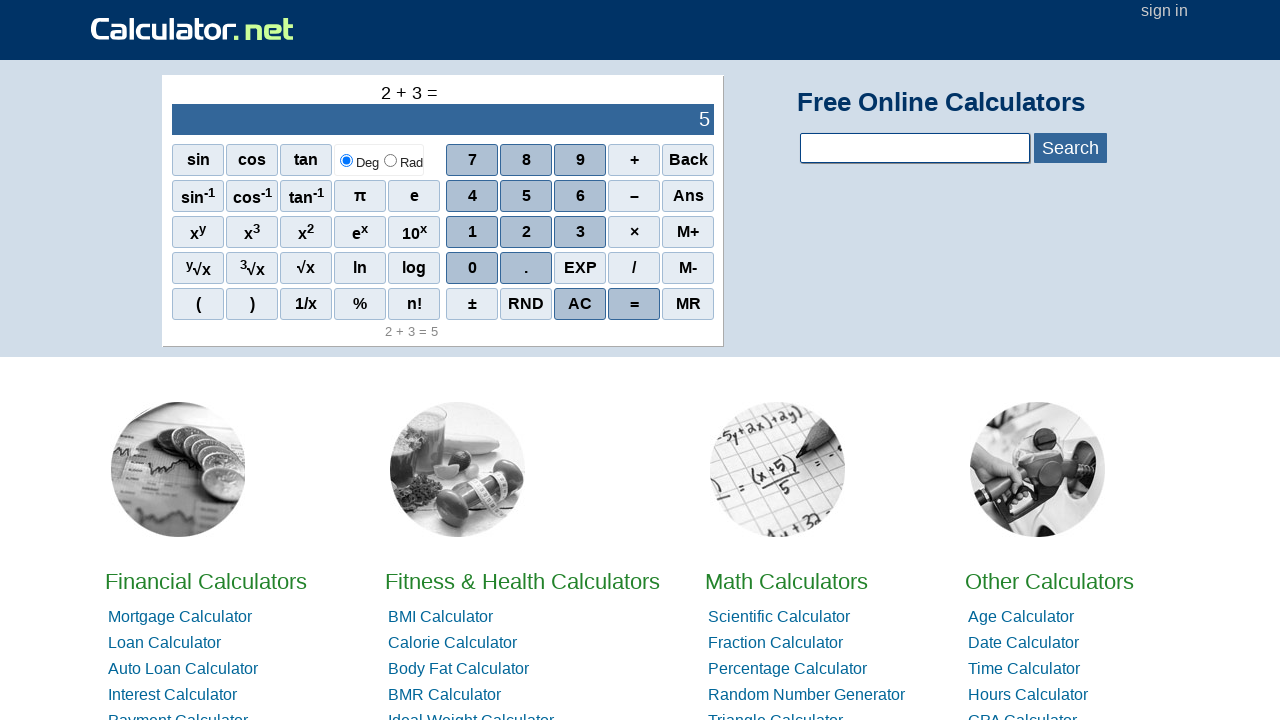